Tests that entering a 4-digit ZIP code during registration shows an appropriate error message requiring 5 digits

Starting URL: https://www.sharelane.com/cgi-bin/register.py

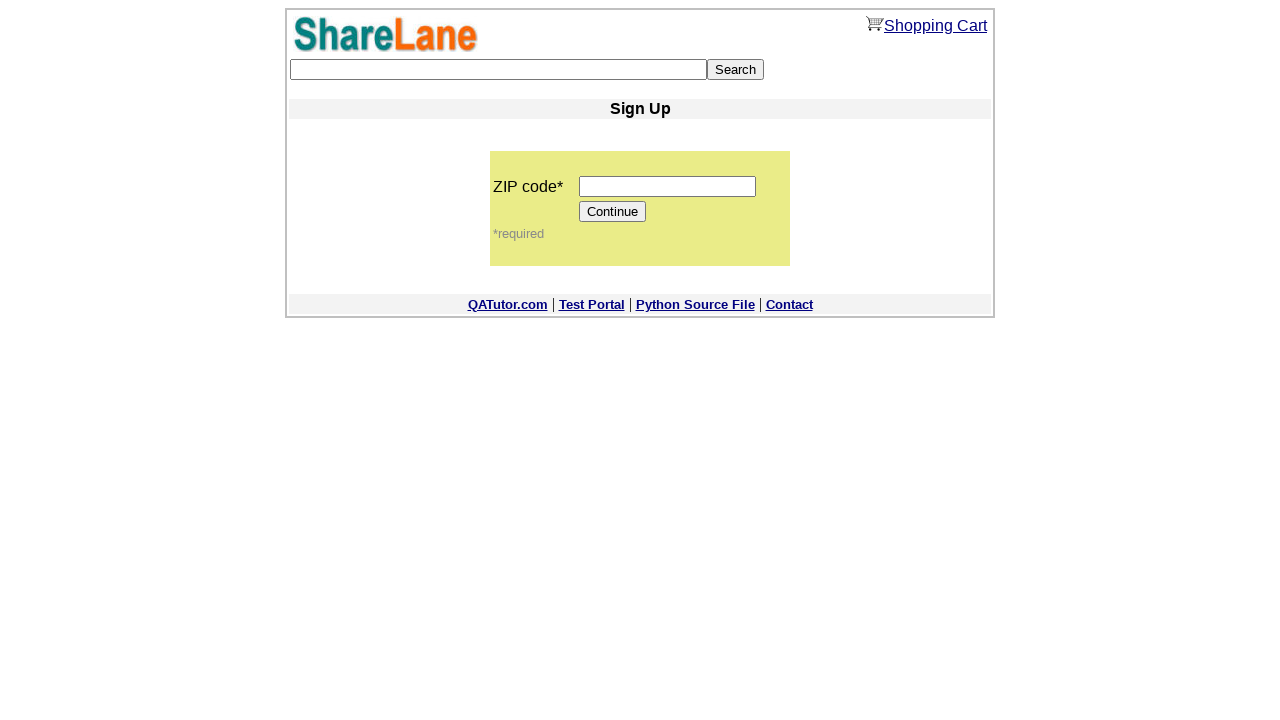

Filled ZIP code field with 4-digit code '1234' on input[name='zip_code']
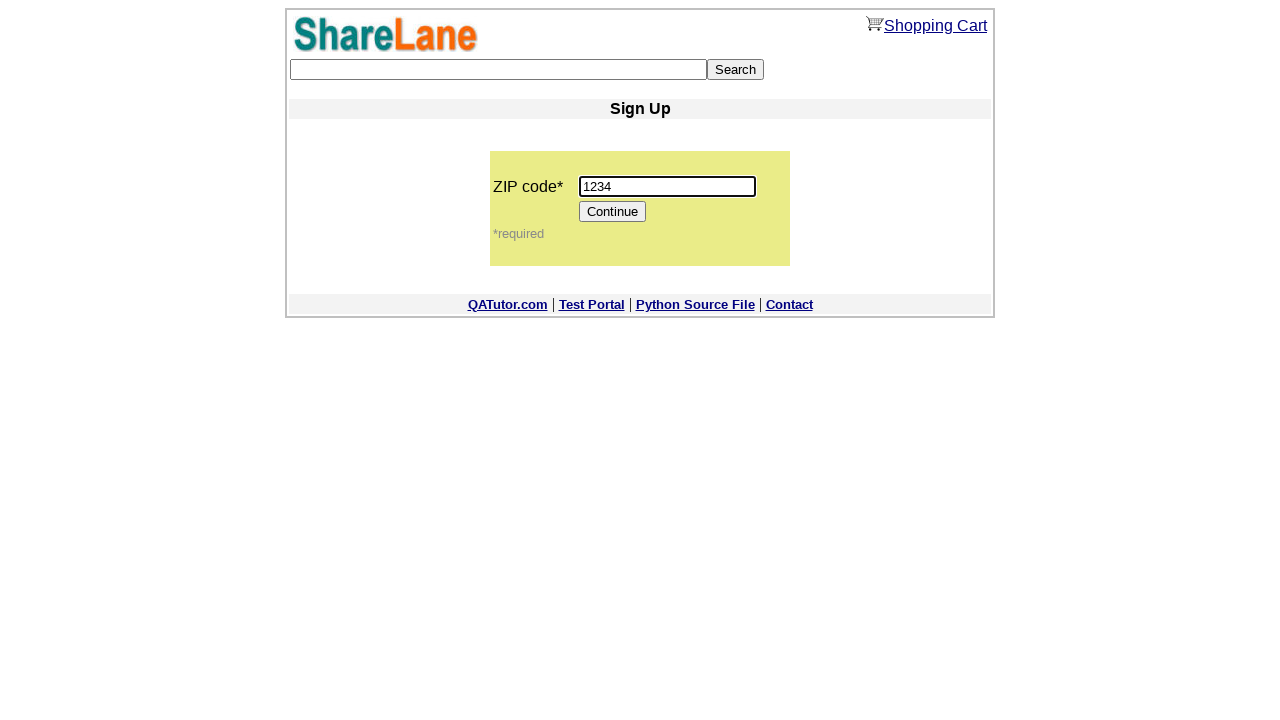

Clicked Continue button to submit registration form at (613, 212) on input[value='Continue']
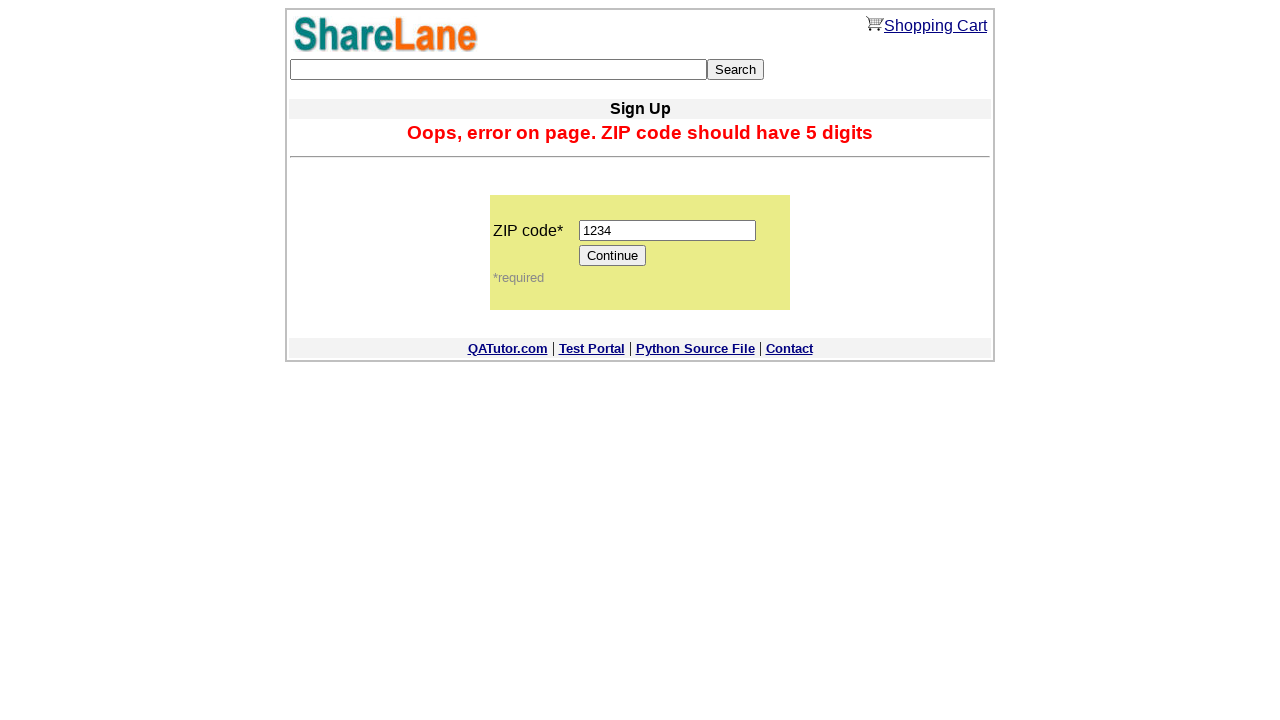

Error message appeared requiring 5-digit ZIP code
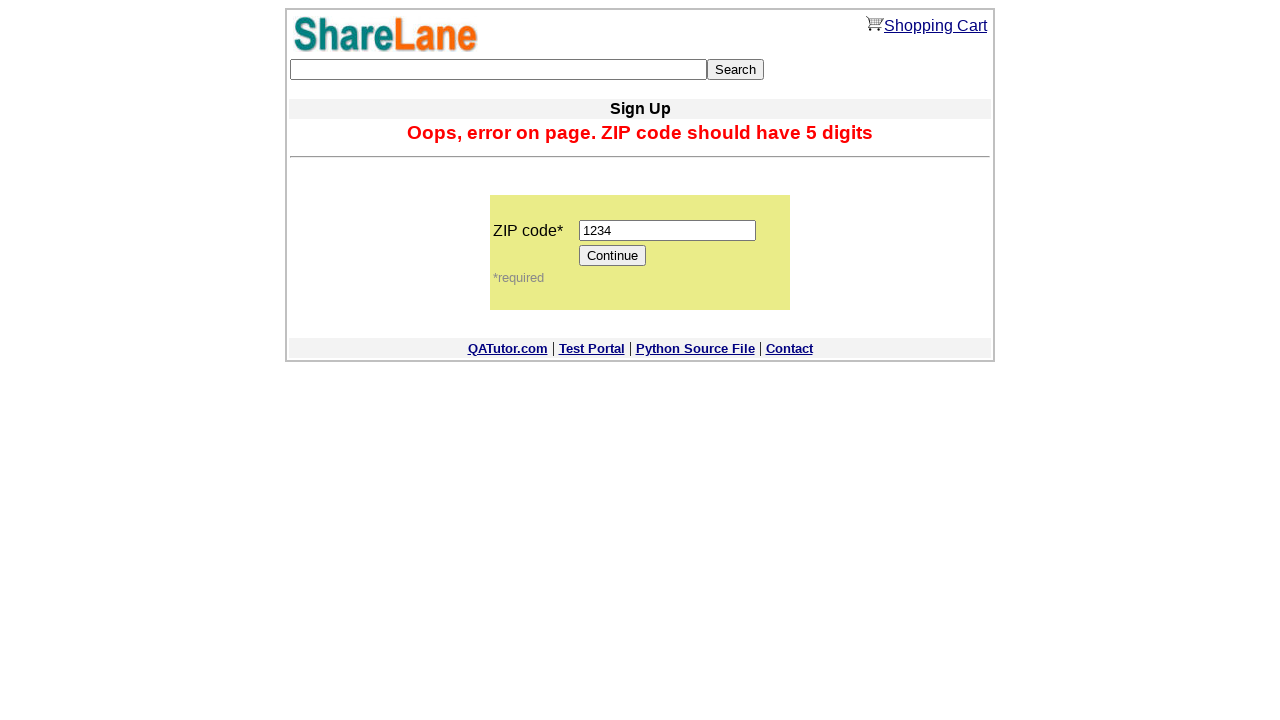

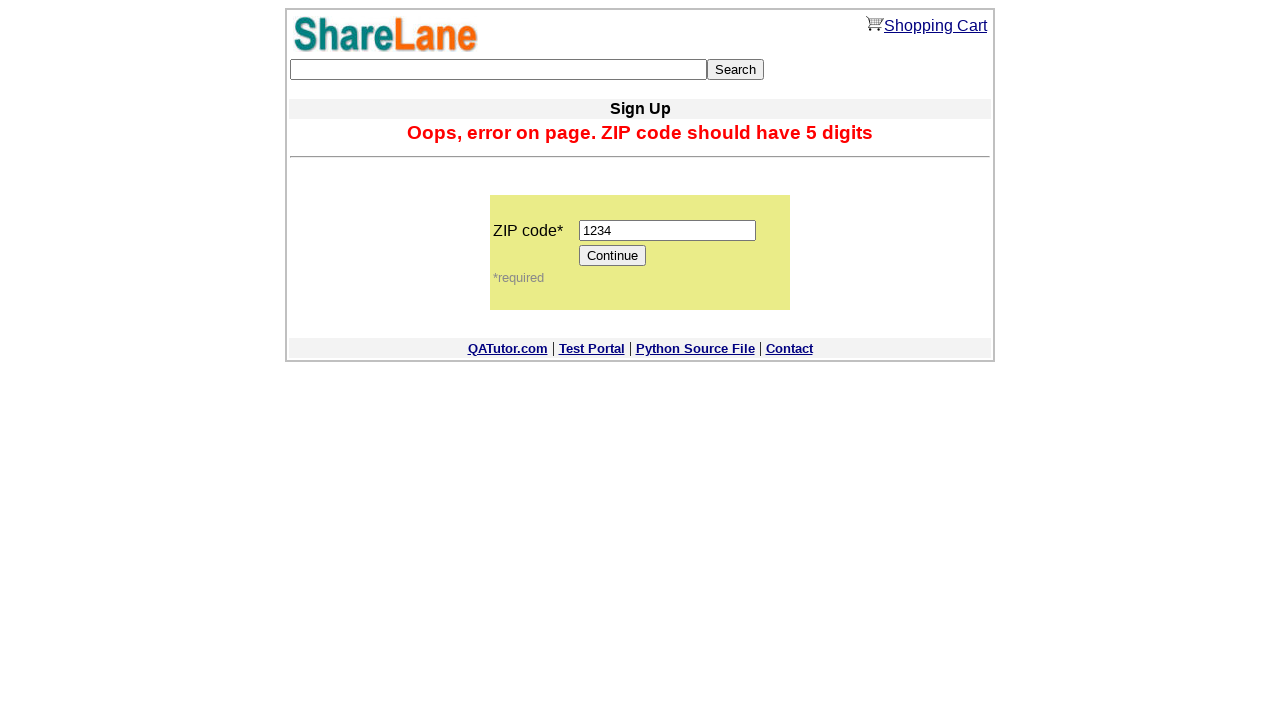